Tests clearing the complete state of all items by checking and then unchecking the toggle-all

Starting URL: https://demo.playwright.dev/todomvc

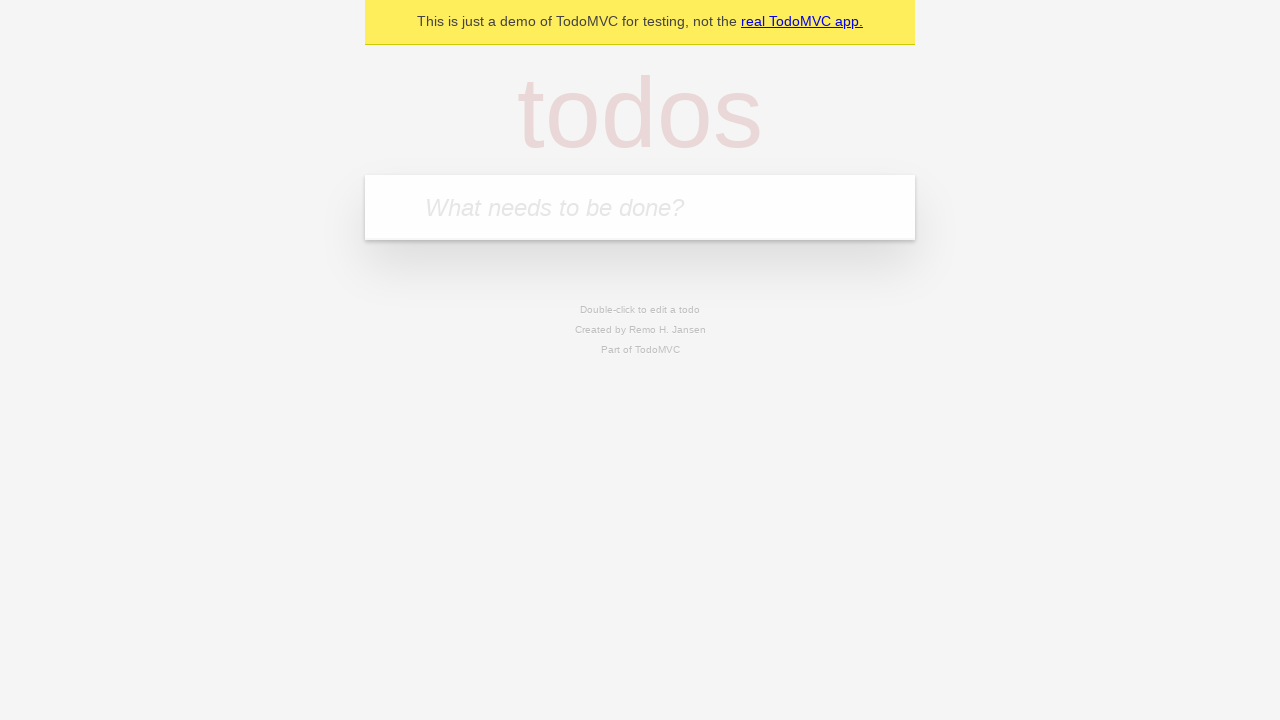

Filled todo input with 'buy some cheese' on internal:attr=[placeholder="What needs to be done?"i]
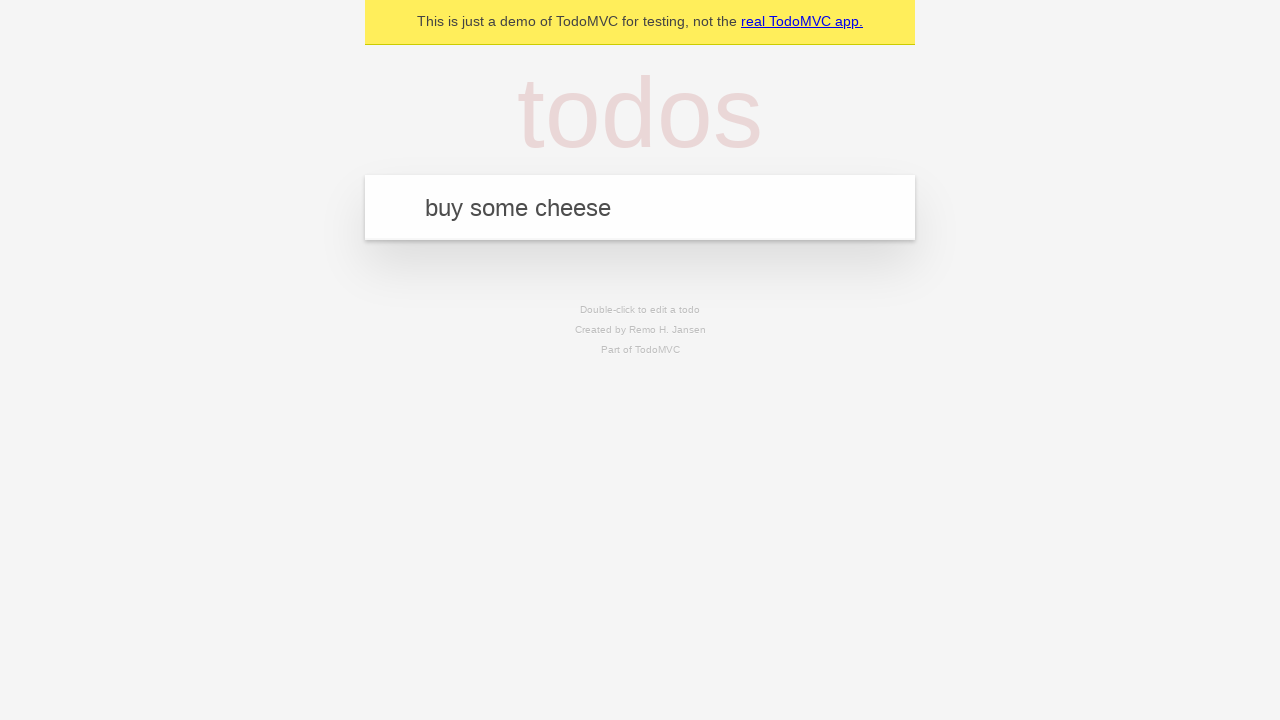

Pressed Enter to create first todo item on internal:attr=[placeholder="What needs to be done?"i]
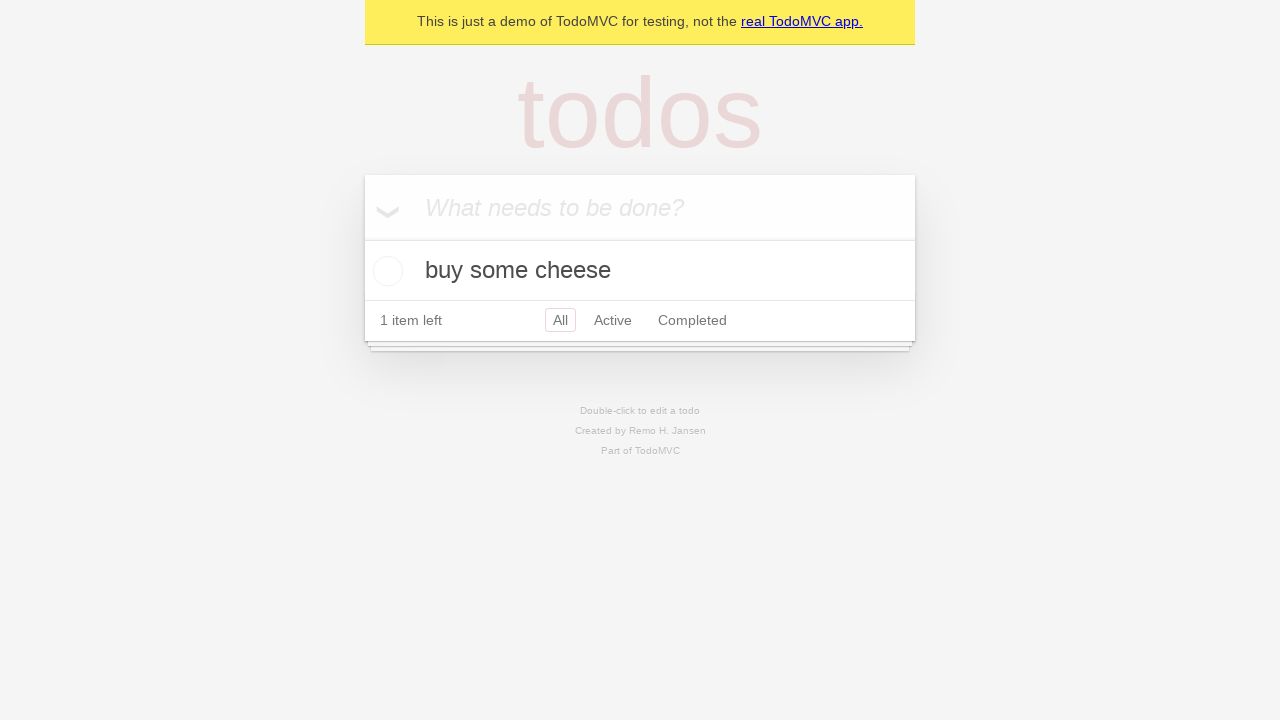

Filled todo input with 'feed the cat' on internal:attr=[placeholder="What needs to be done?"i]
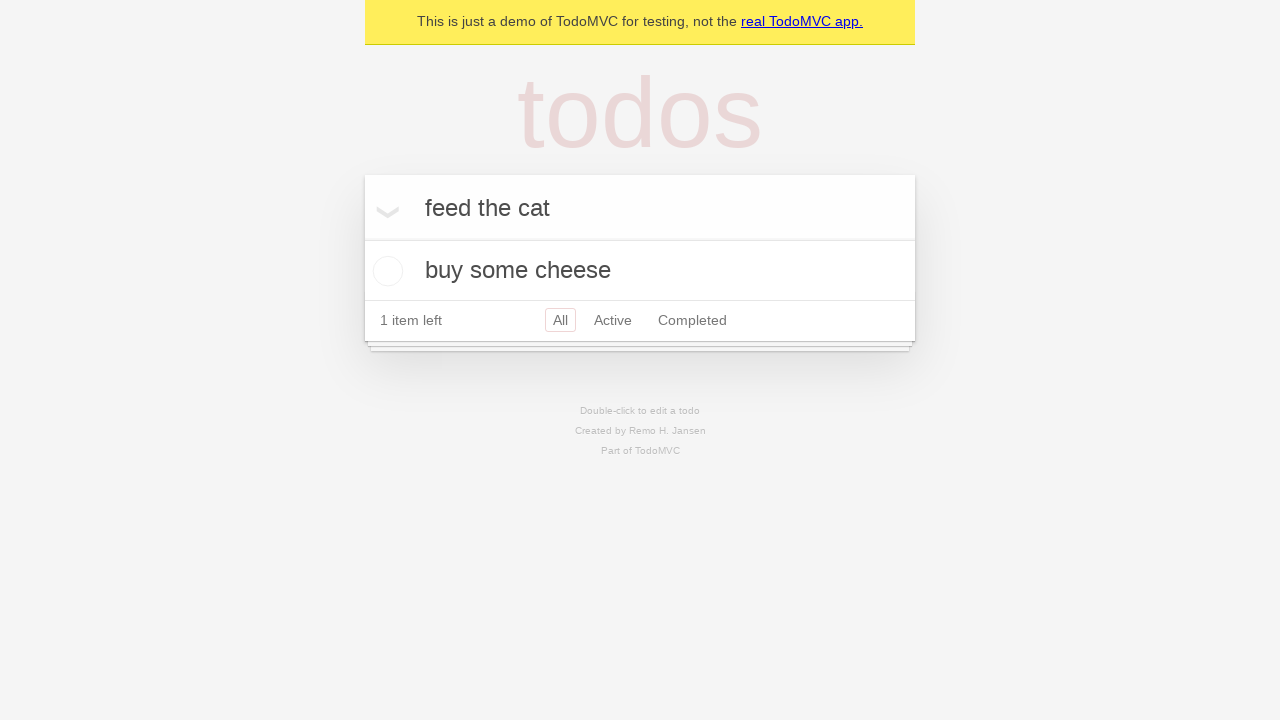

Pressed Enter to create second todo item on internal:attr=[placeholder="What needs to be done?"i]
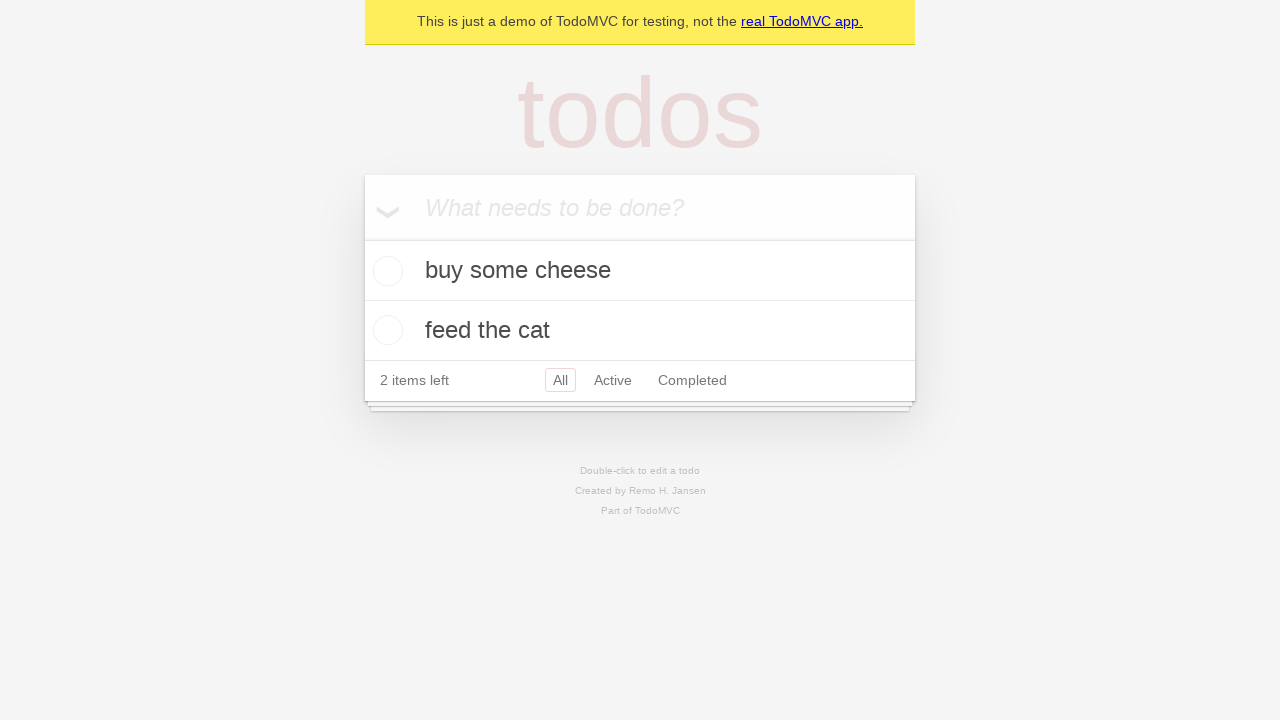

Filled todo input with 'book a doctors appointment' on internal:attr=[placeholder="What needs to be done?"i]
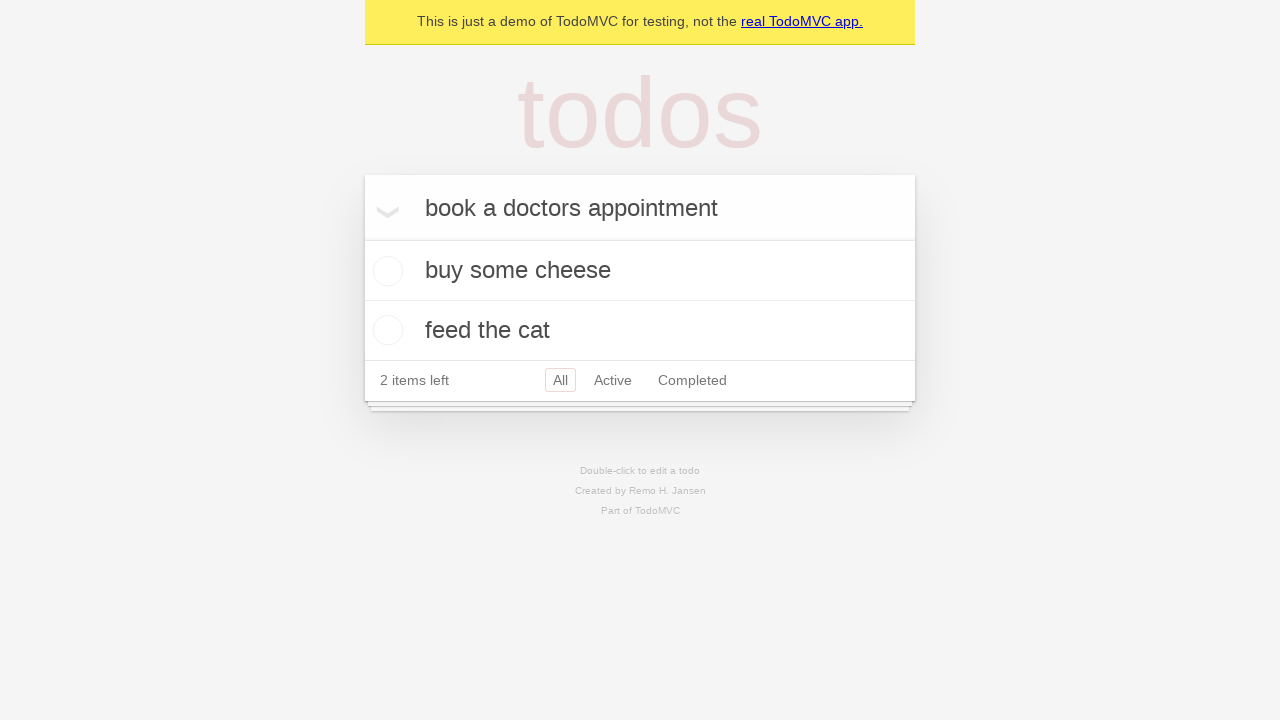

Pressed Enter to create third todo item on internal:attr=[placeholder="What needs to be done?"i]
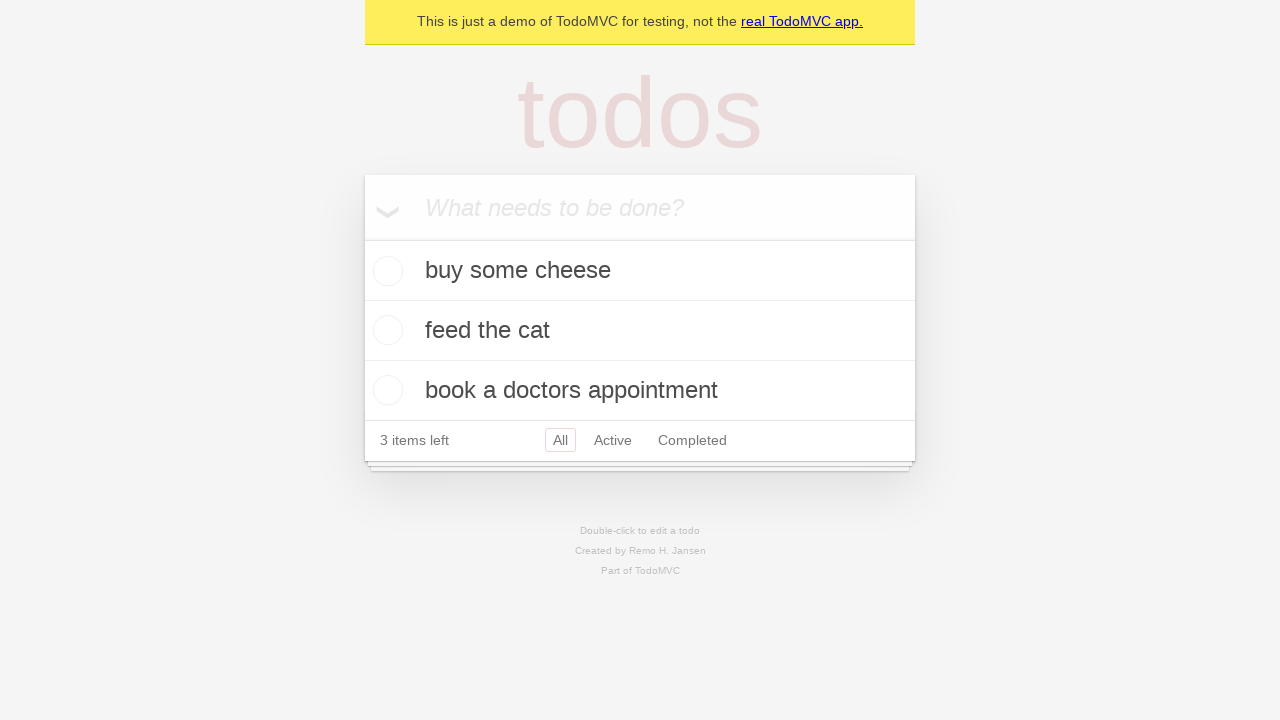

Checked toggle-all to mark all items as complete at (362, 238) on internal:label="Mark all as complete"i
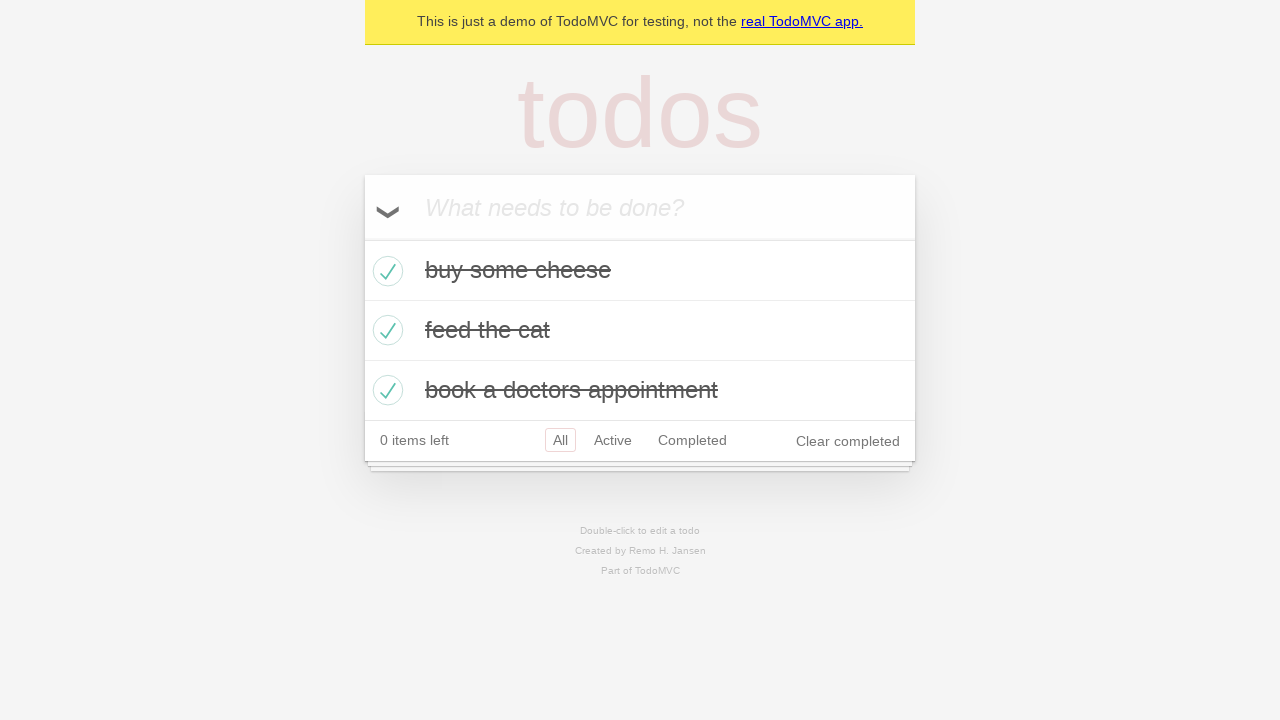

Unchecked toggle-all to clear complete state of all items at (362, 238) on internal:label="Mark all as complete"i
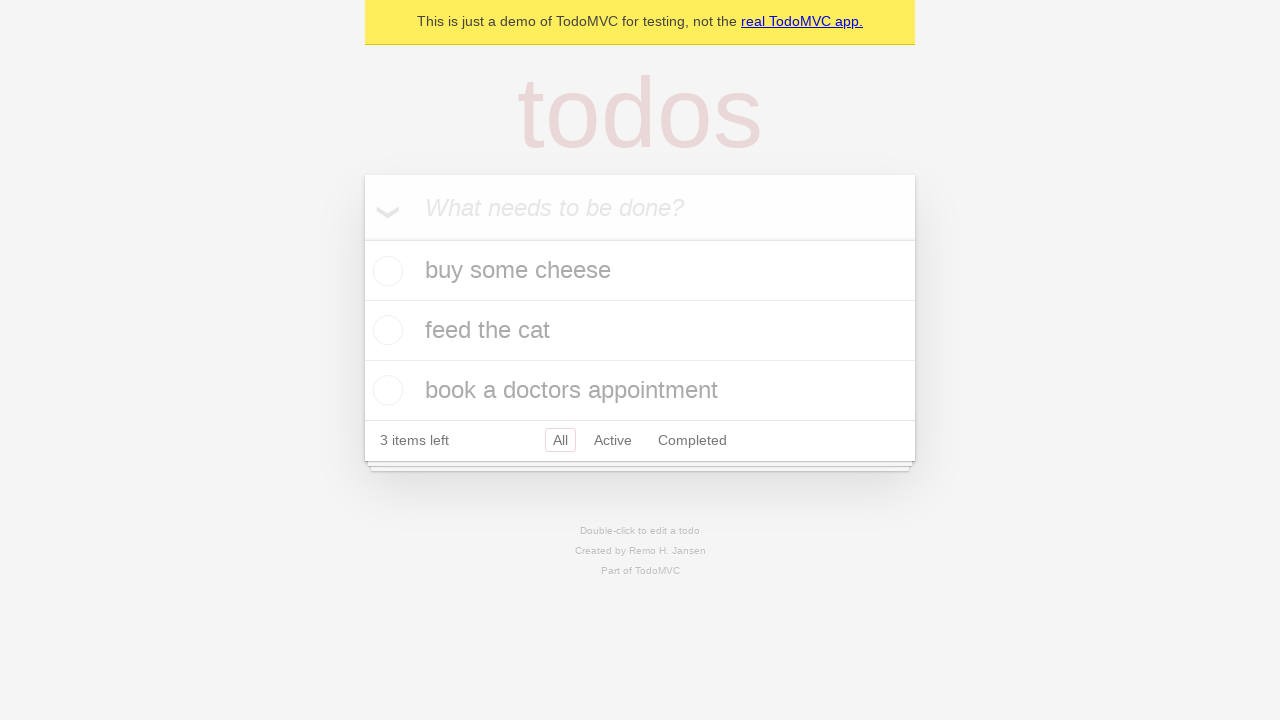

Waited for first todo item to be visible in uncompleted state
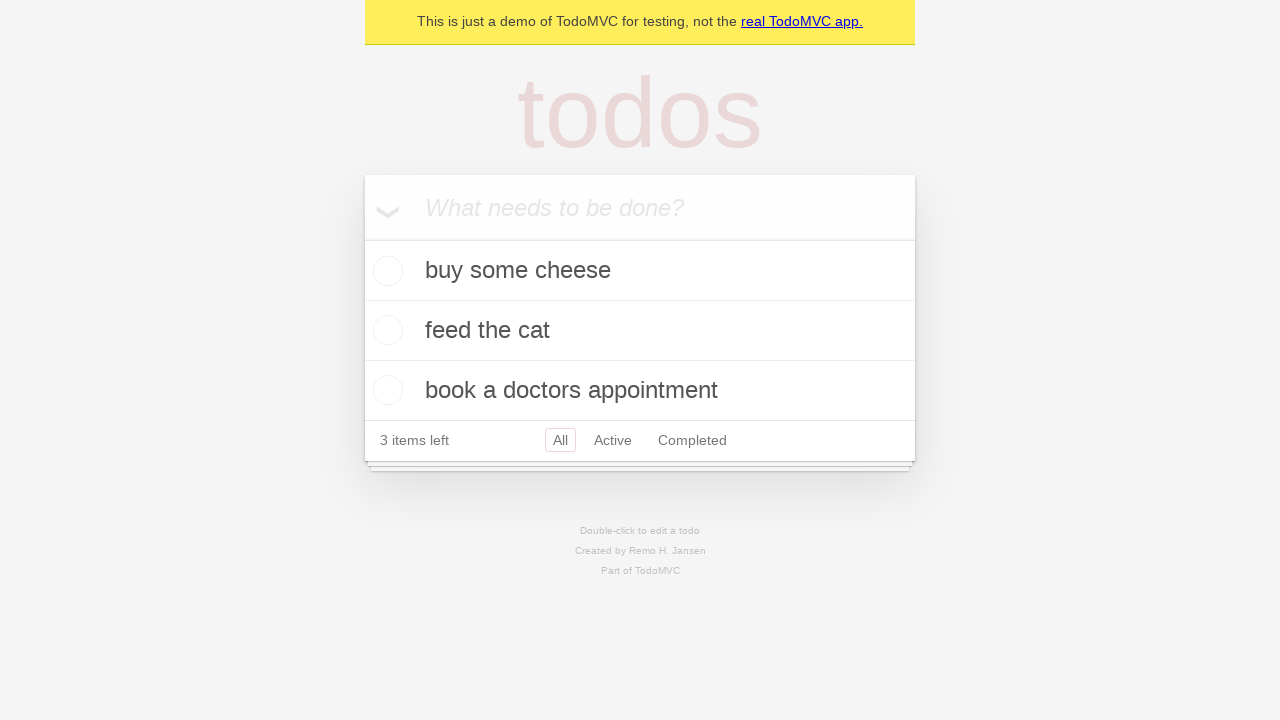

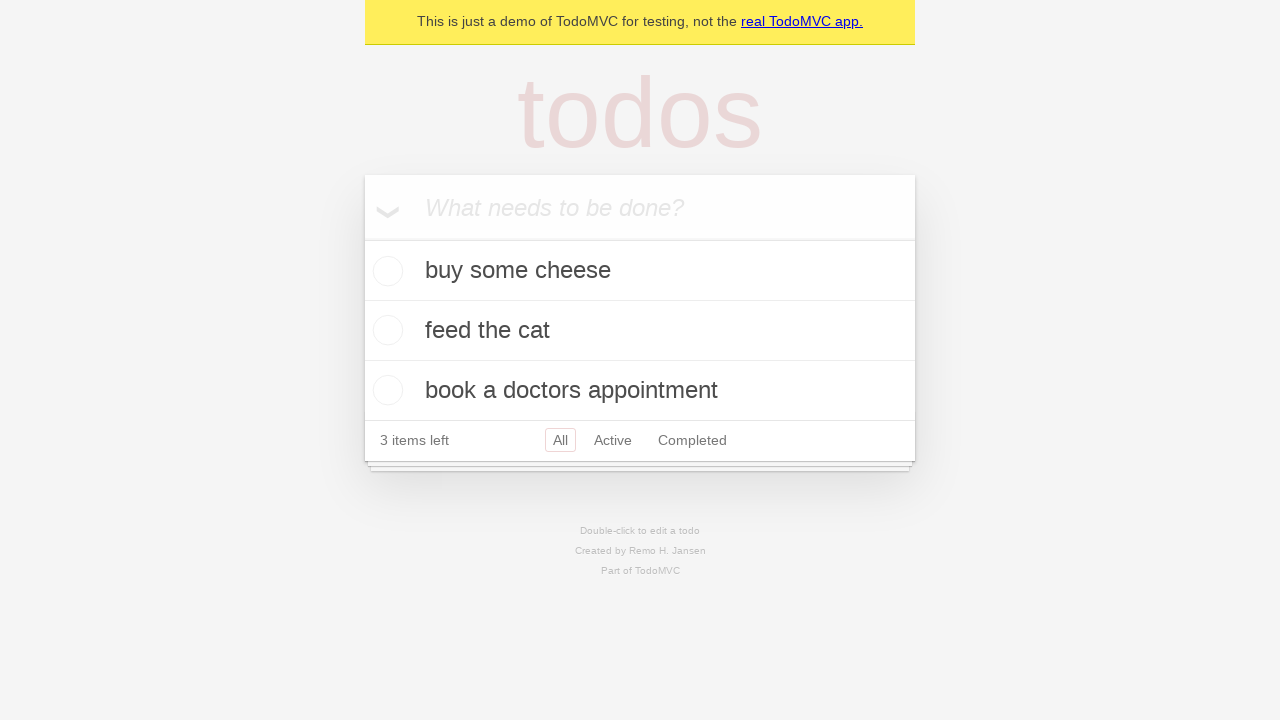